Tests successful login with valid credentials and verifies secure area access

Starting URL: https://the-internet.herokuapp.com/

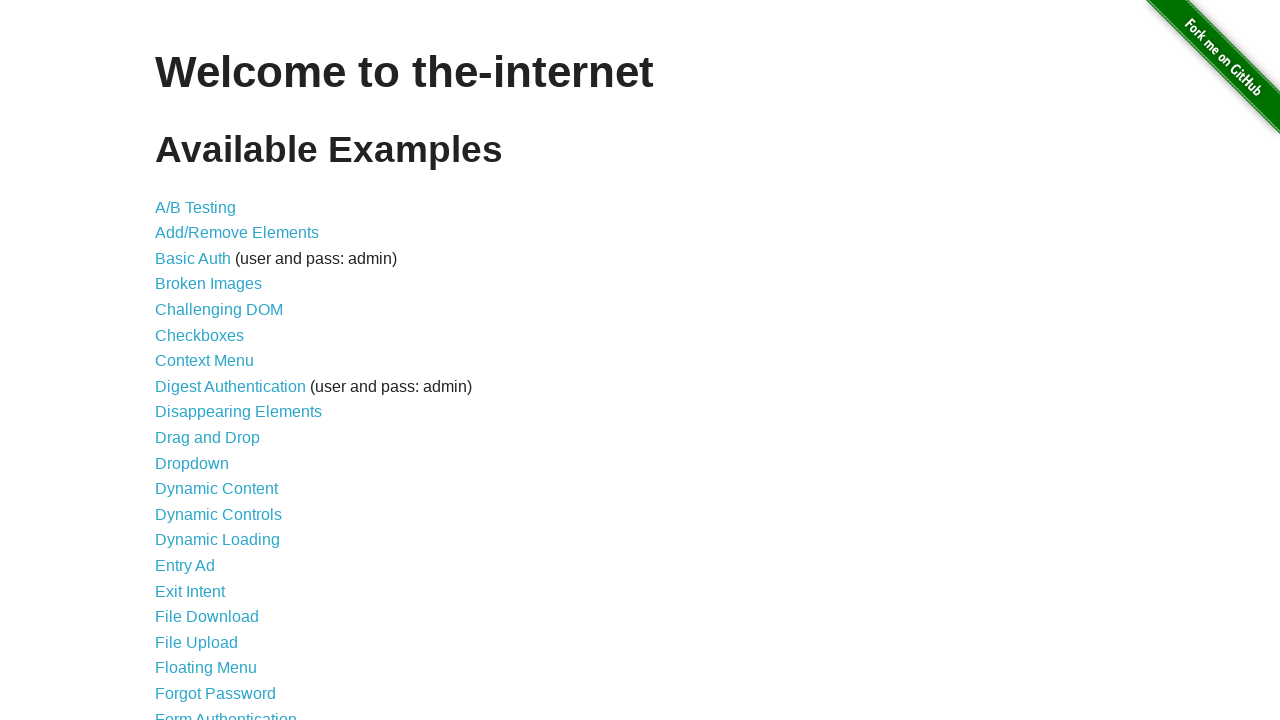

Clicked on Form Authentication link at (226, 712) on xpath=//*[@id='content']/ul/li[21]/a
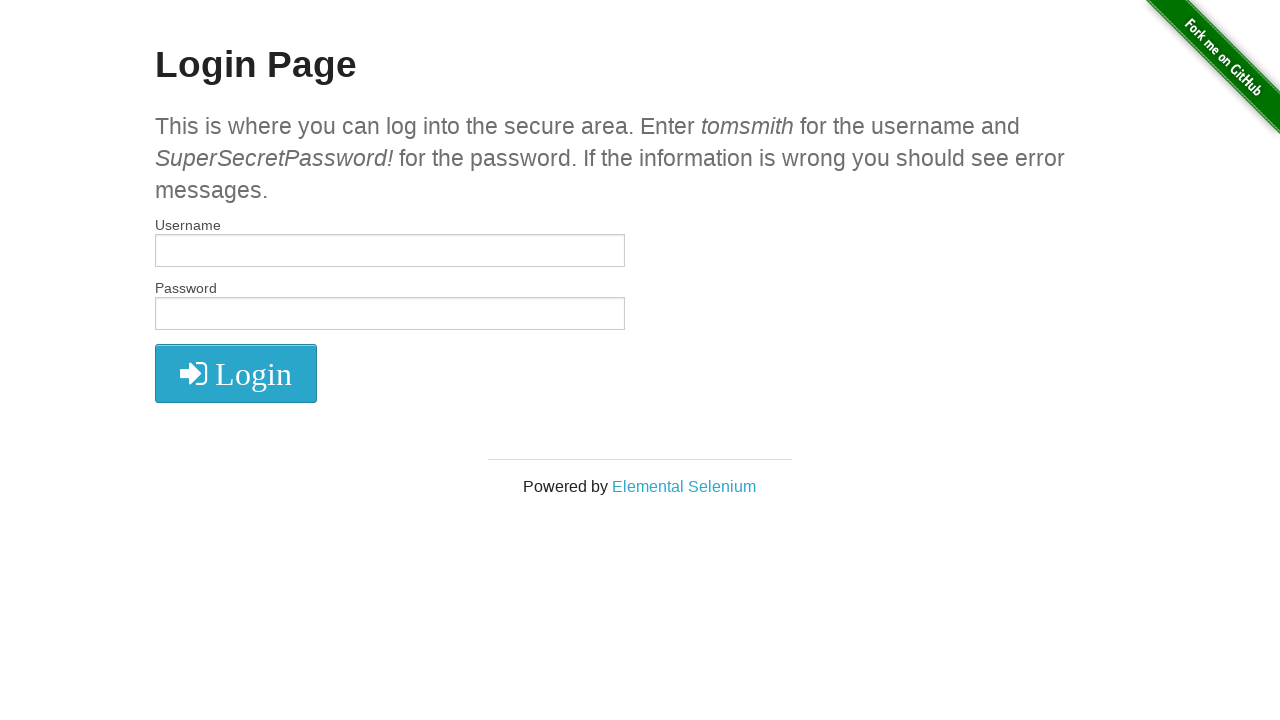

Filled username field with 'tomsmith' on #username
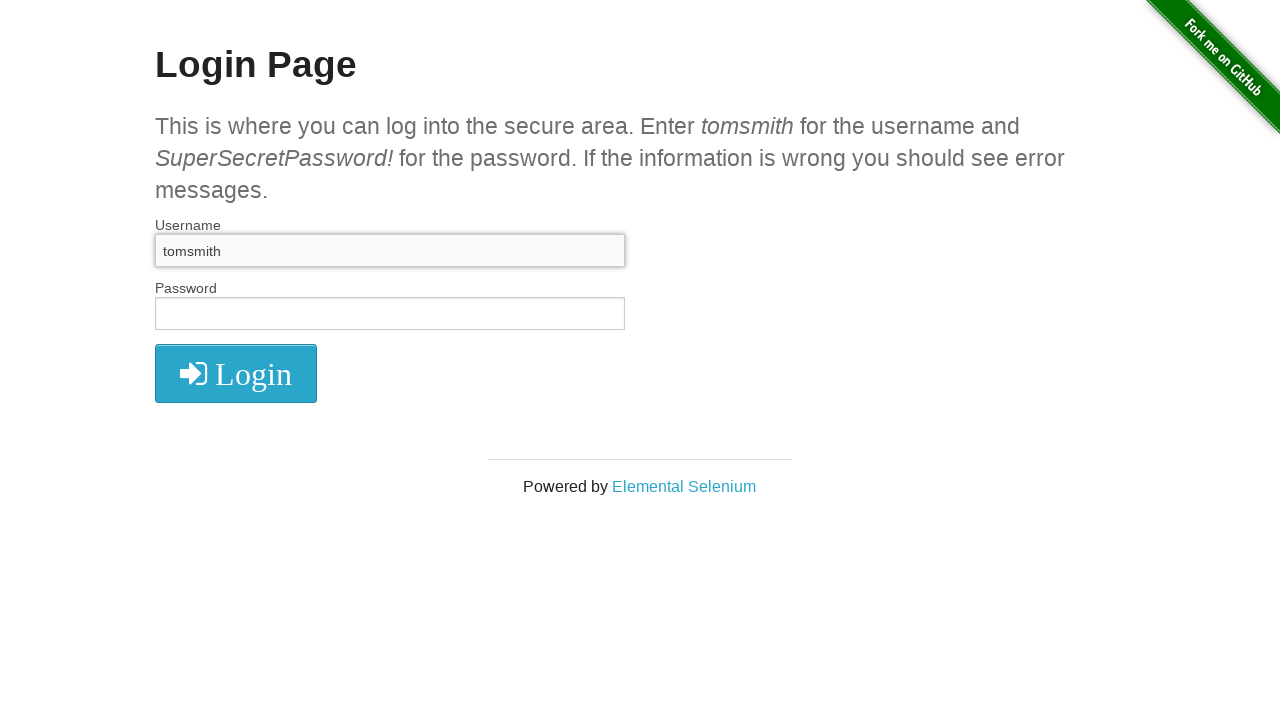

Filled password field with valid credentials on #password
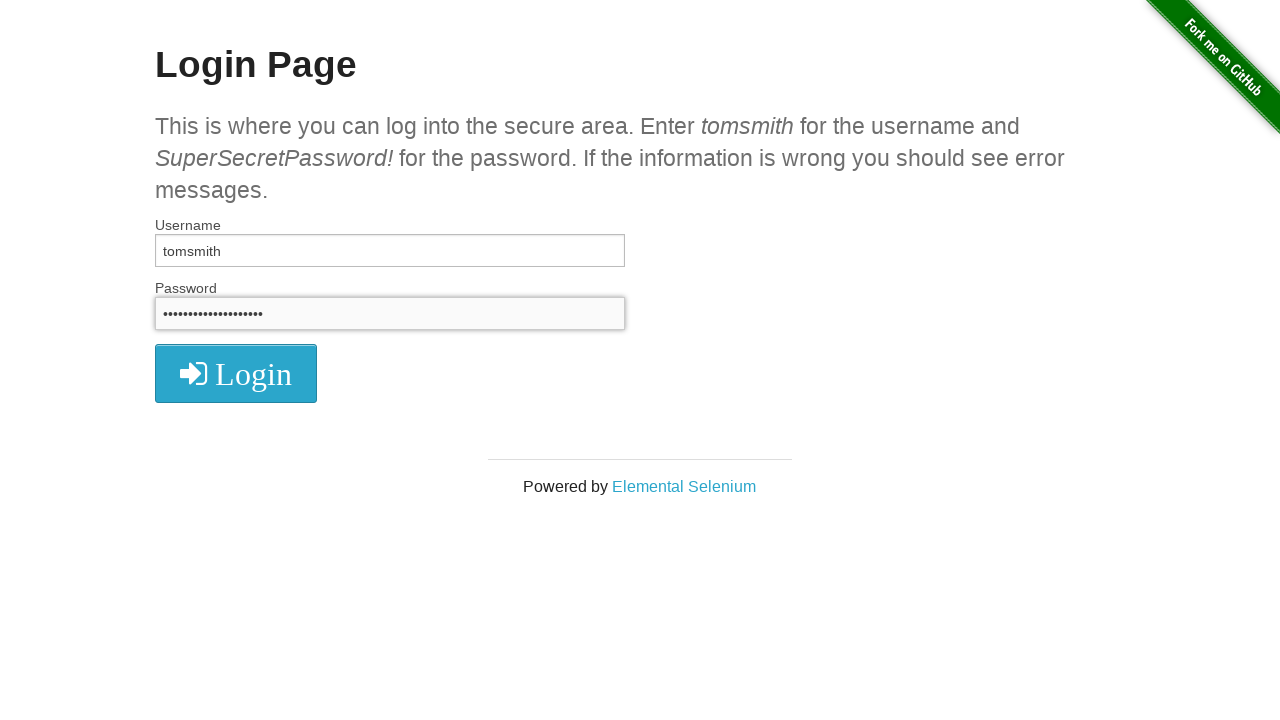

Clicked login button at (236, 374) on xpath=//*[@id='login']/button/i
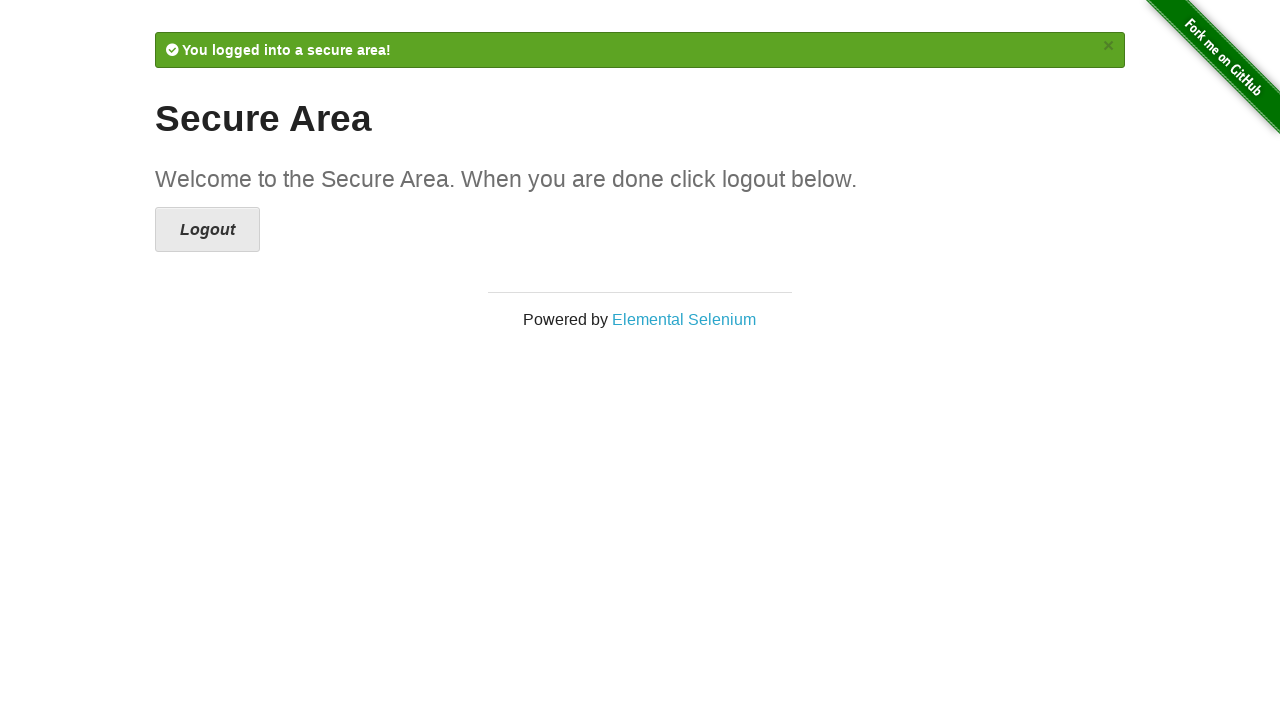

Verified URL contains 'secure' - login successful
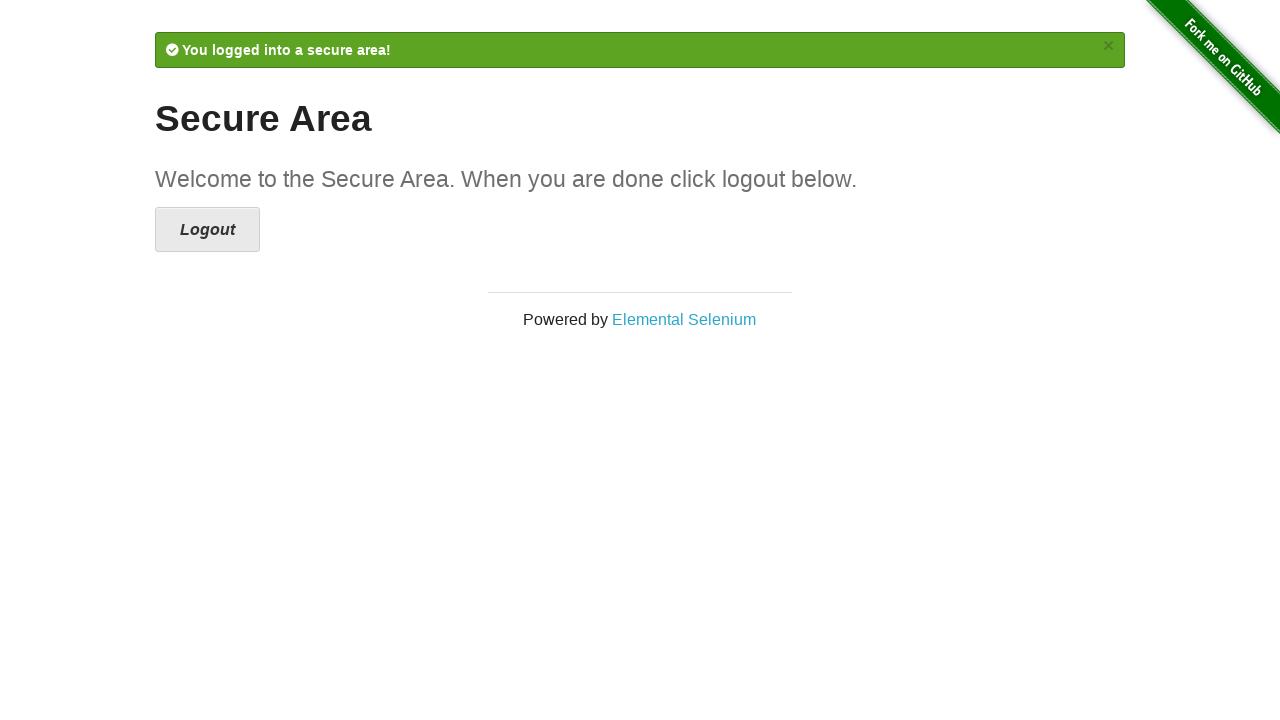

Flash message element loaded
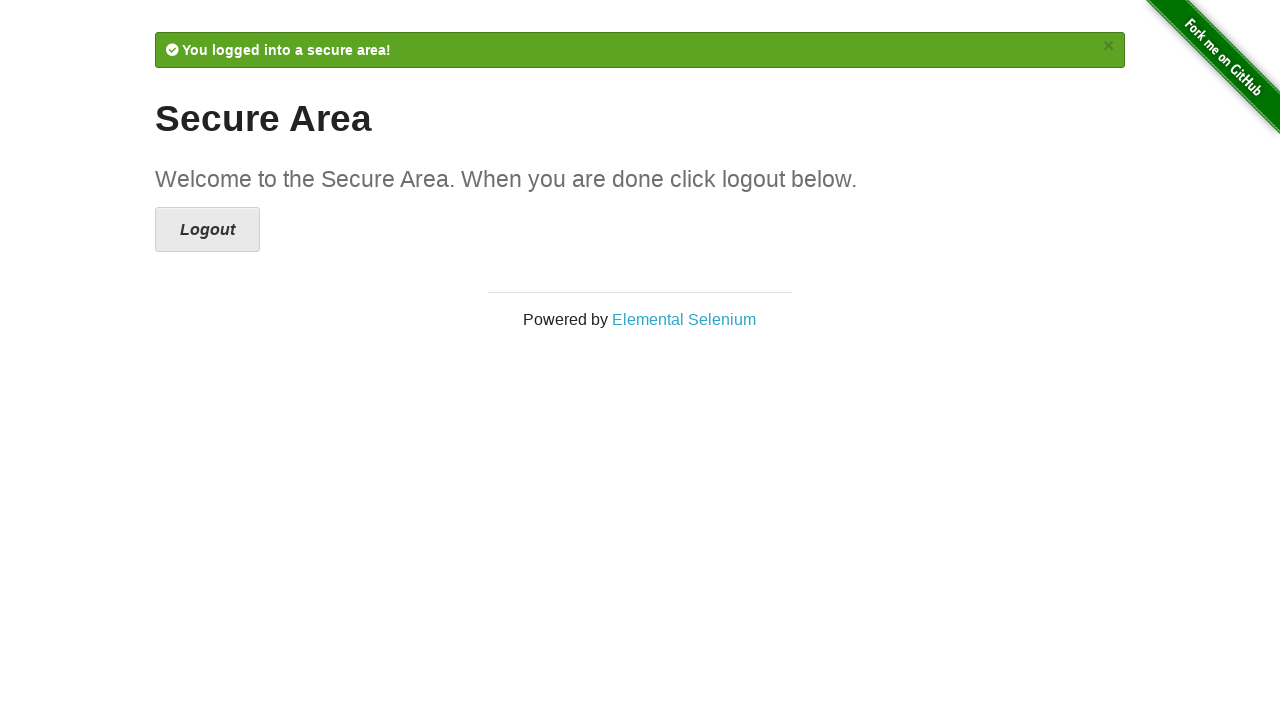

Verified flash message is visible
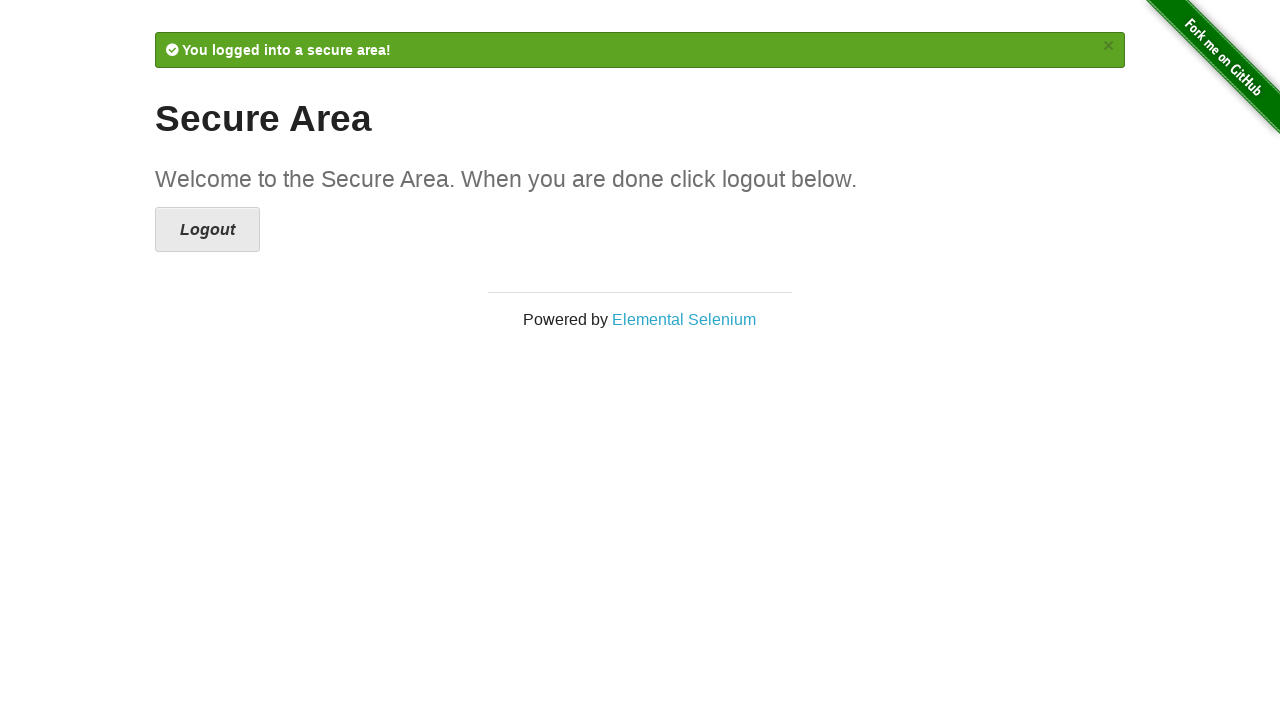

Verified flash message contains 'secure area!' text
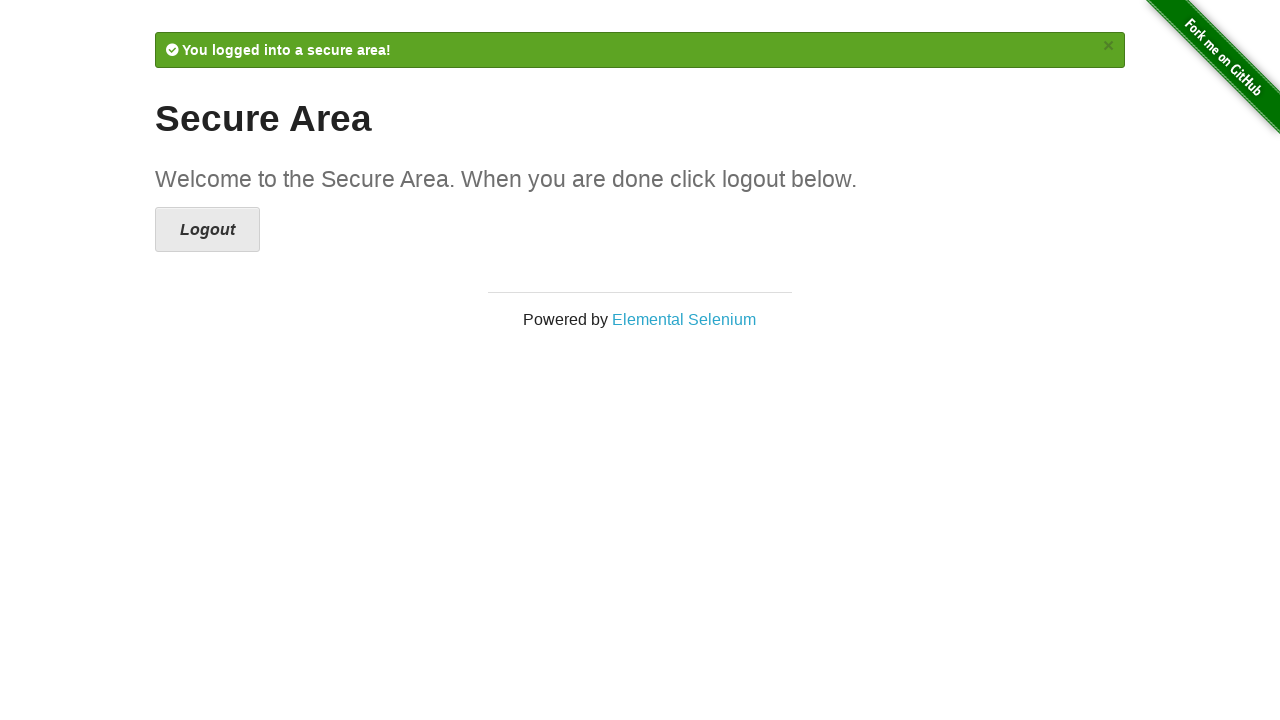

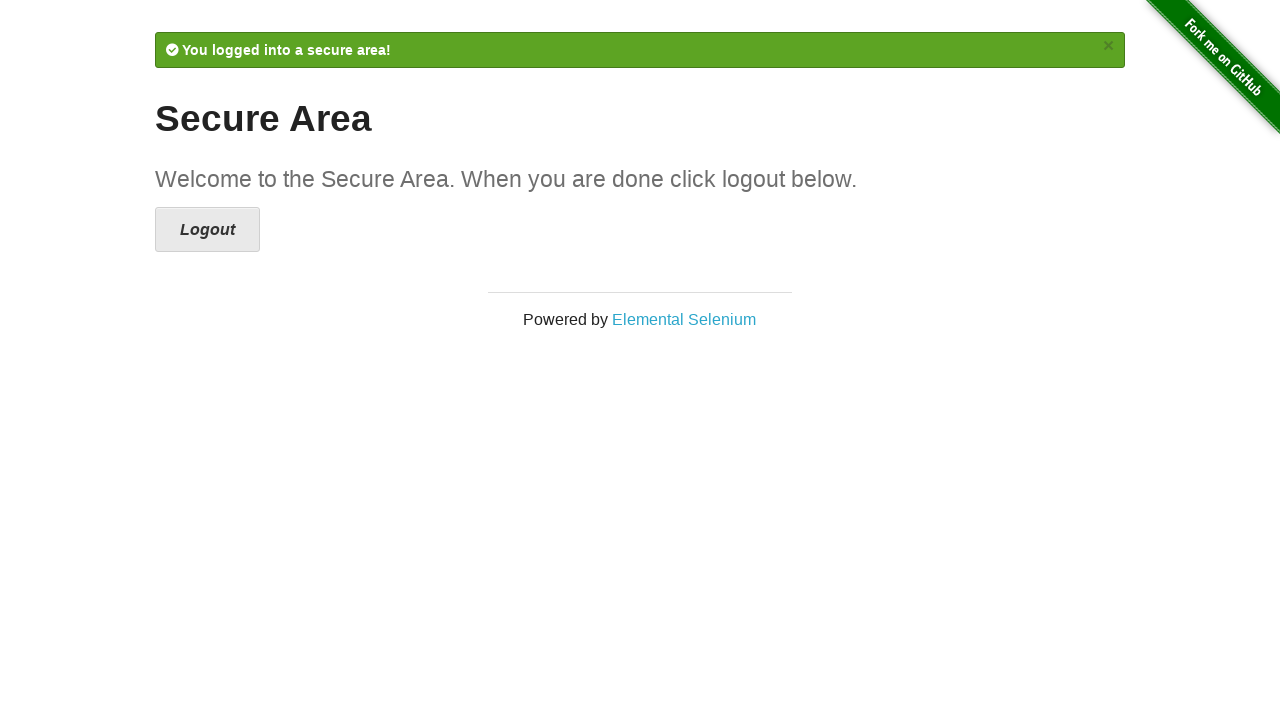